Tests DuckDuckGo search functionality by entering "Playwright" as a search query and pressing Enter to submit the search

Starting URL: https://duckduckgo.com/

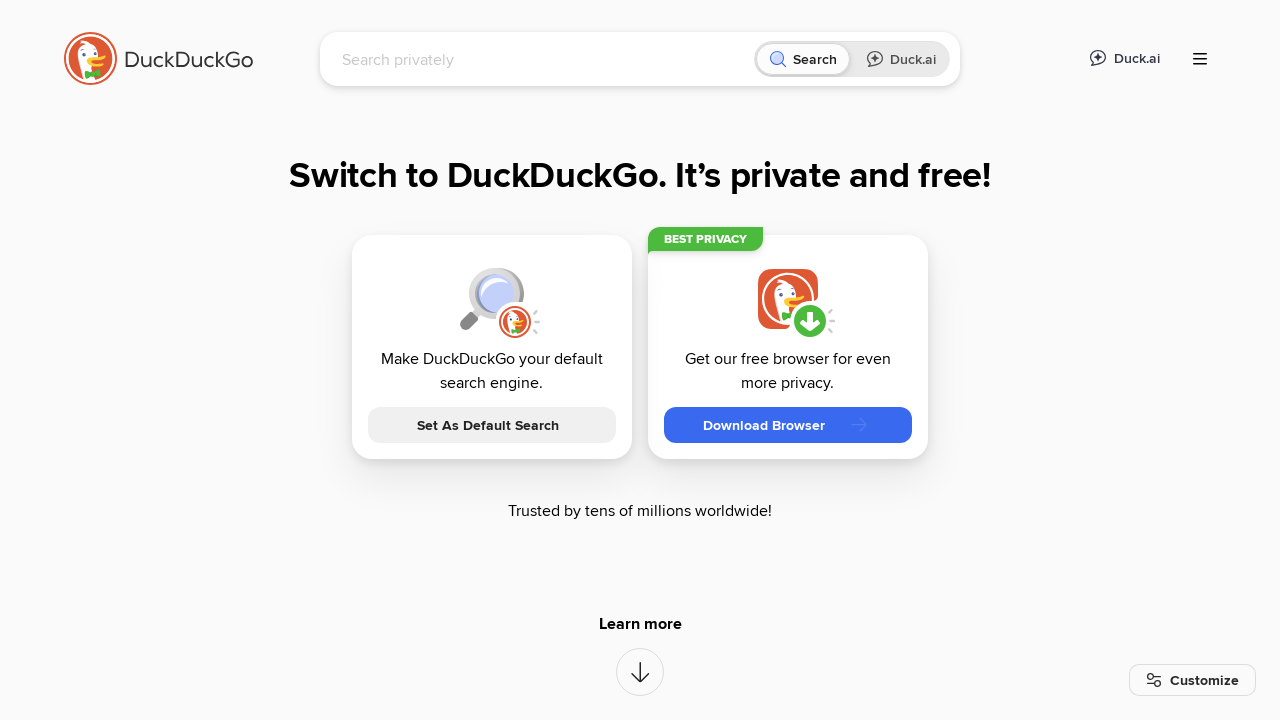

Filled search box with 'Playwright' query on #searchbox_input
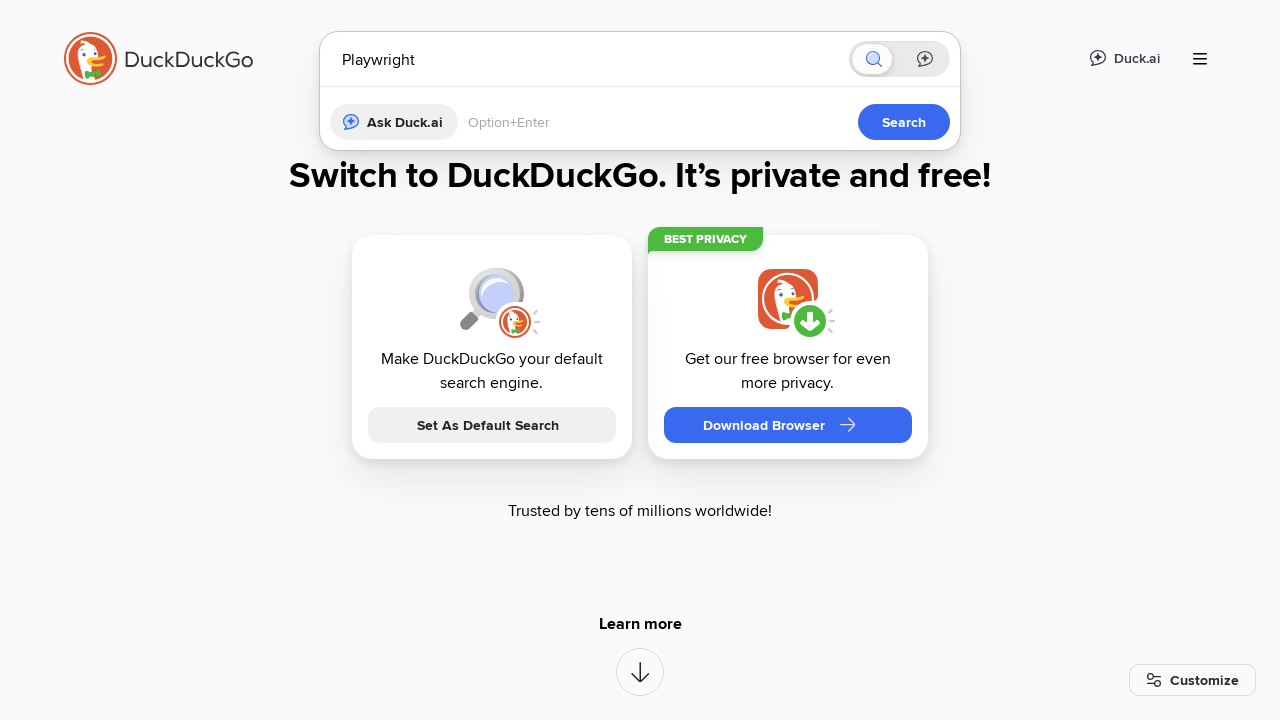

Pressed Enter to submit search query on #searchbox_input
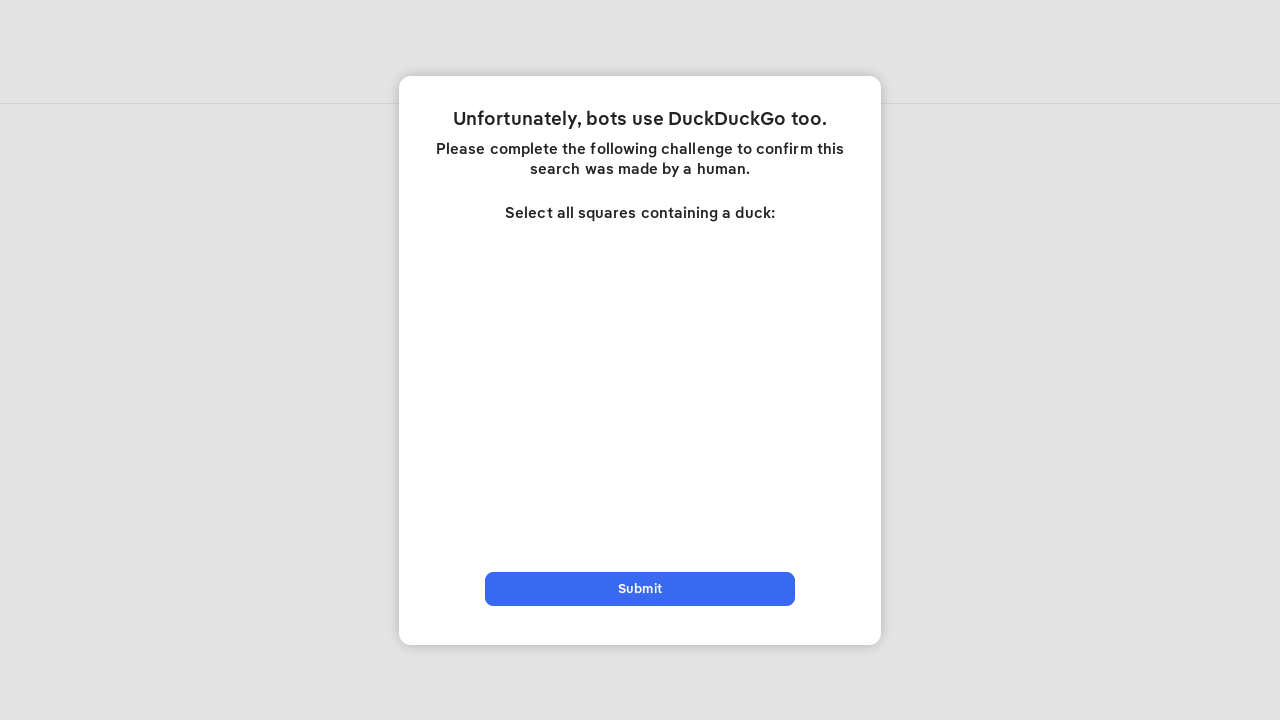

Search results page loaded and DOM content ready
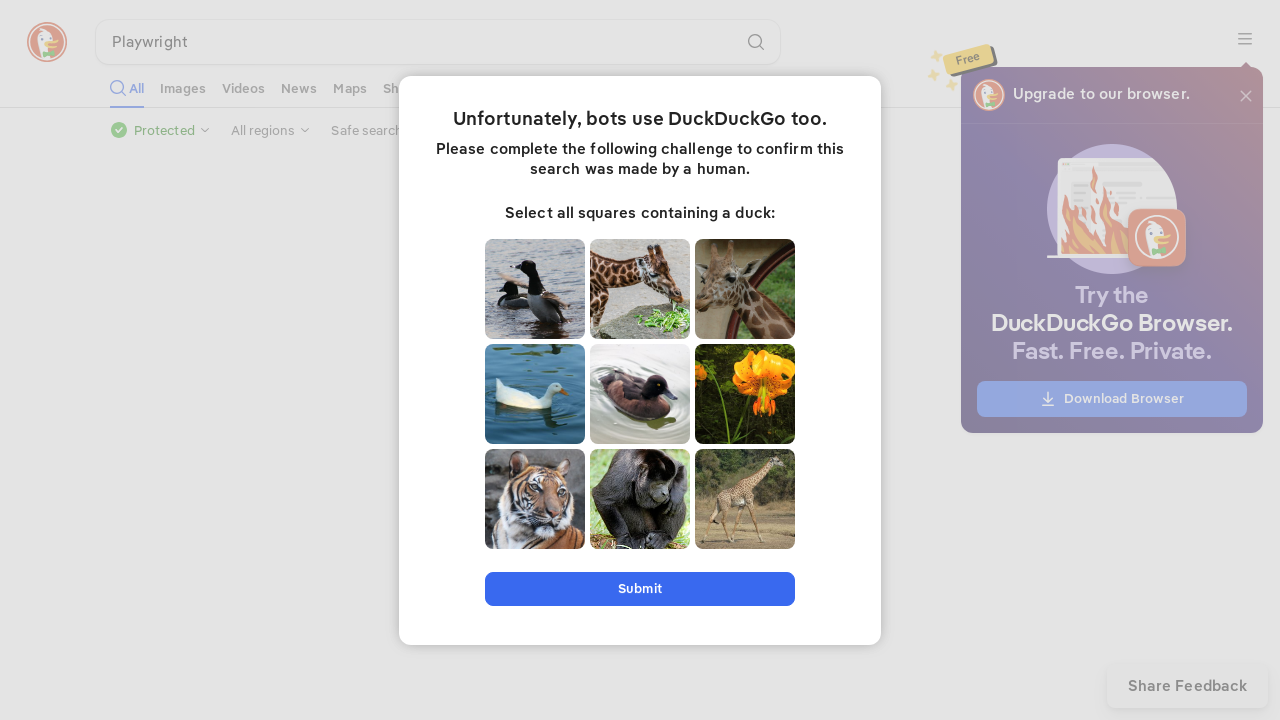

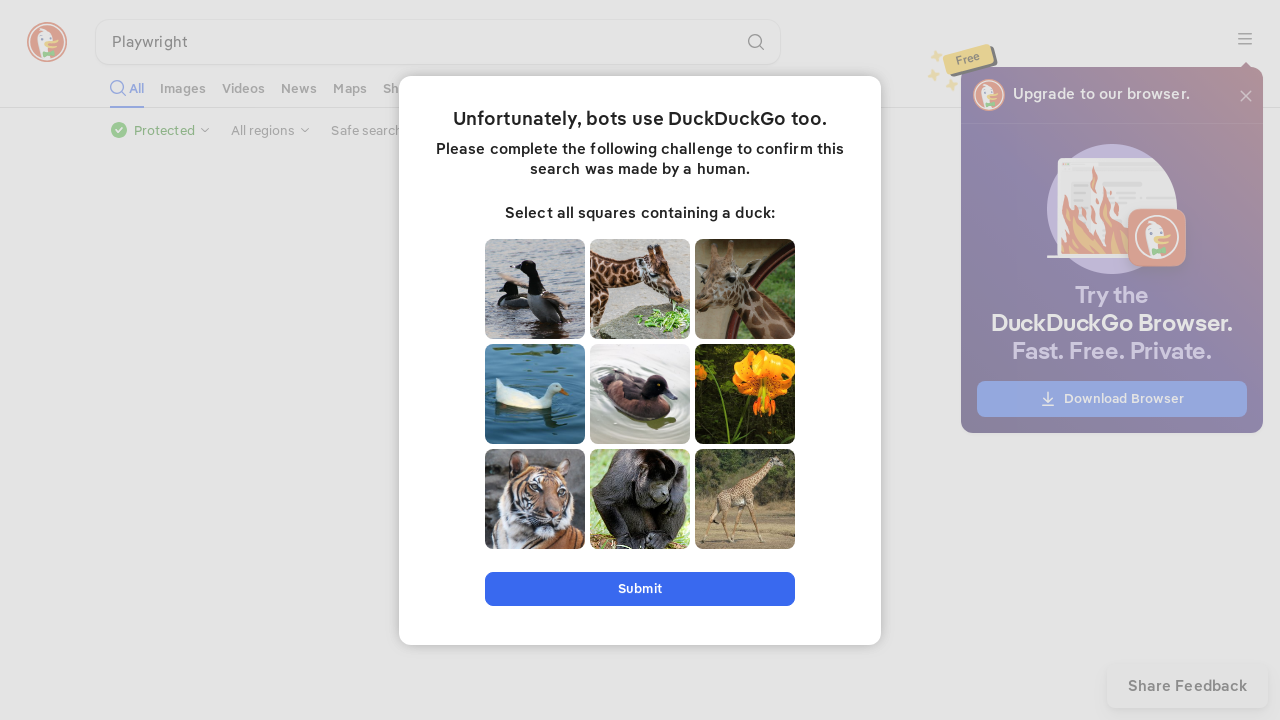